Tests dropdown selection functionality by selecting options using different methods - by index, by value, and by visible text

Starting URL: https://rahulshettyacademy.com/AutomationPractice/

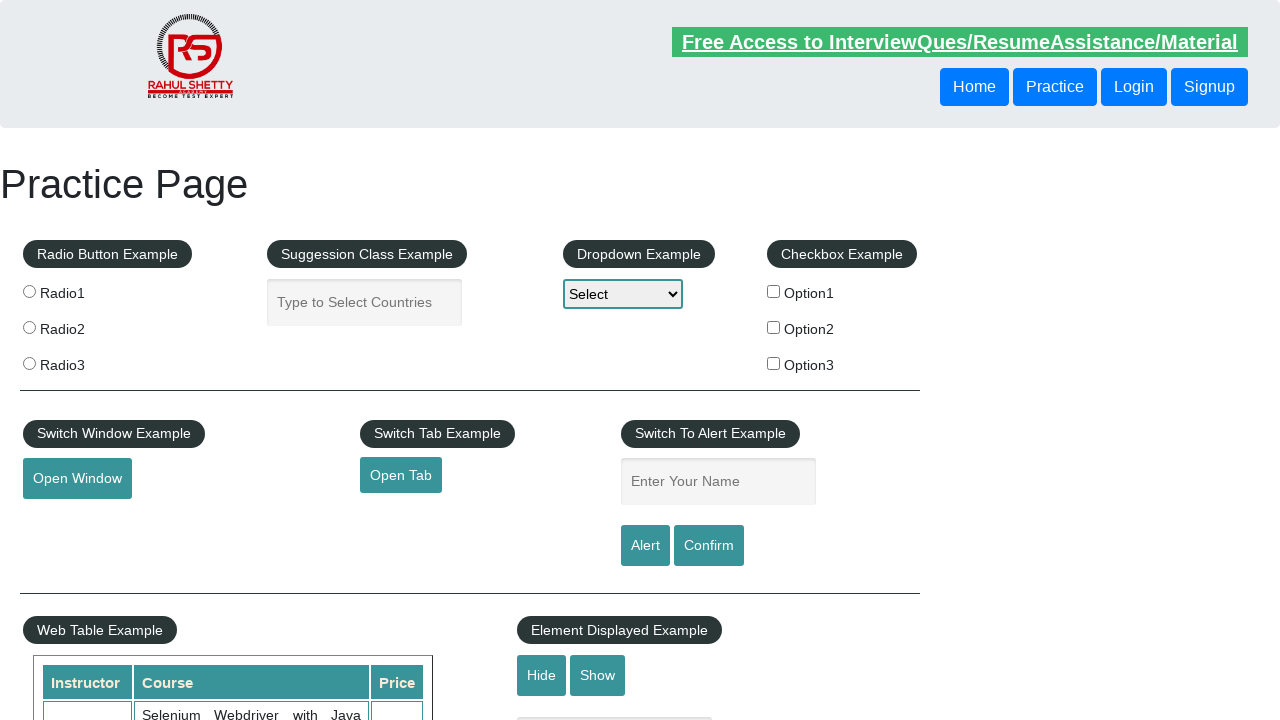

Selected dropdown option by index 1 on select#dropdown-class-example[name='dropdown-class-example']
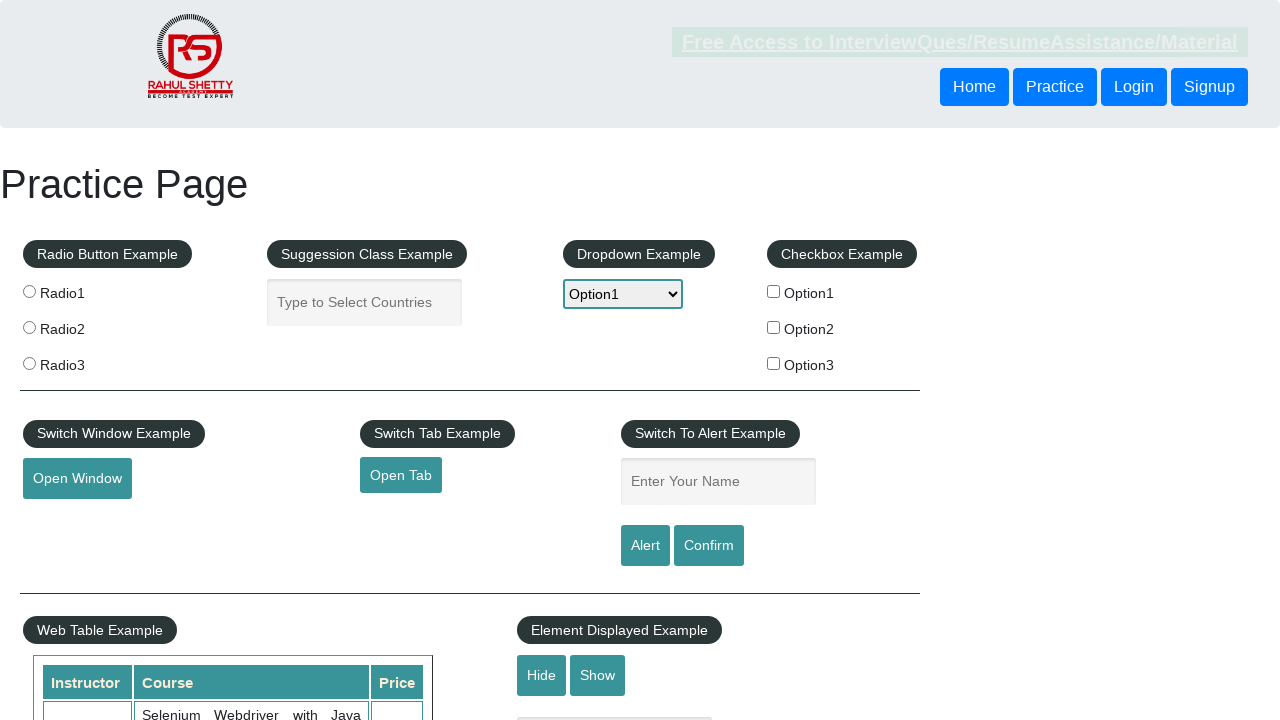

Retrieved selected option value
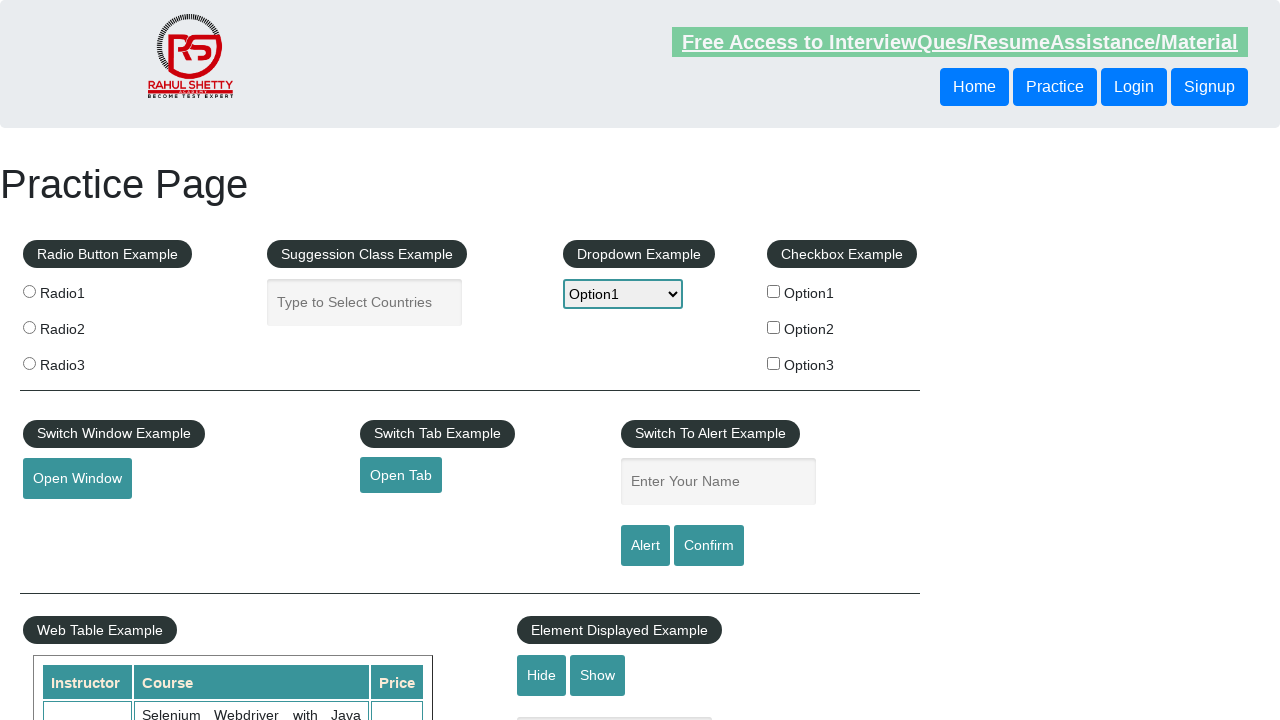

Printed selected option text content
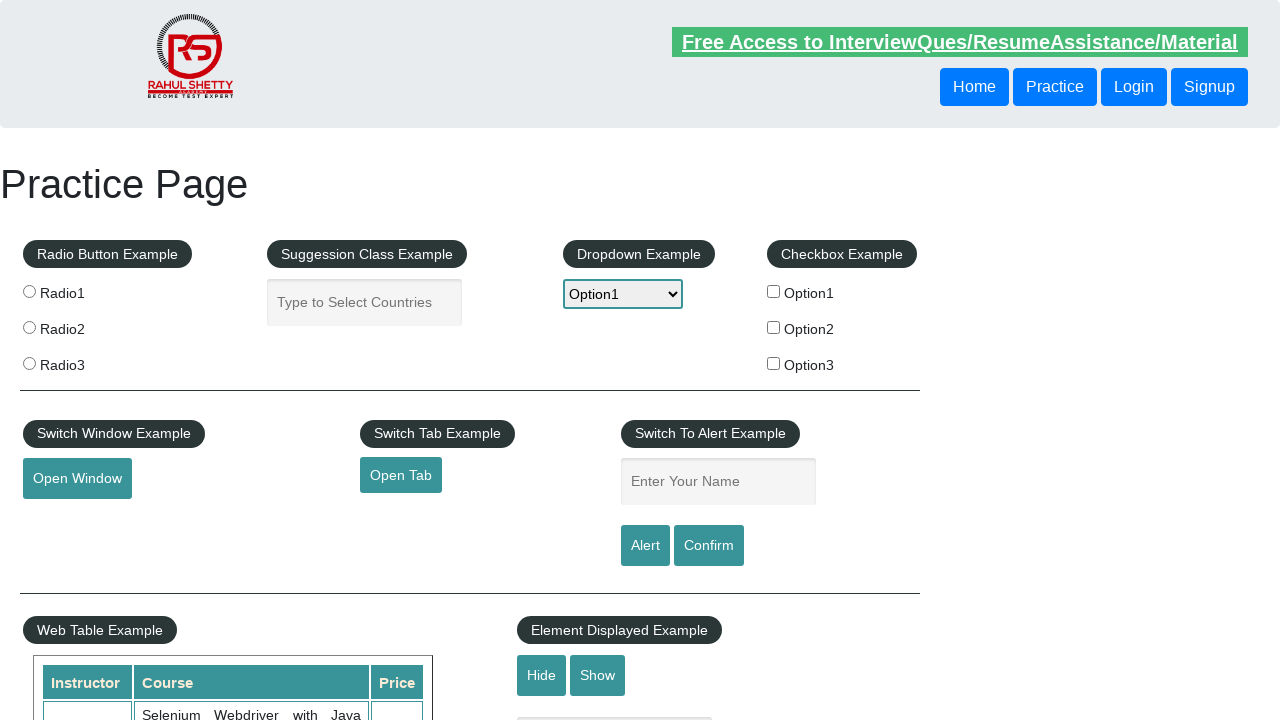

Selected dropdown option by value 'option2' on select#dropdown-class-example[name='dropdown-class-example']
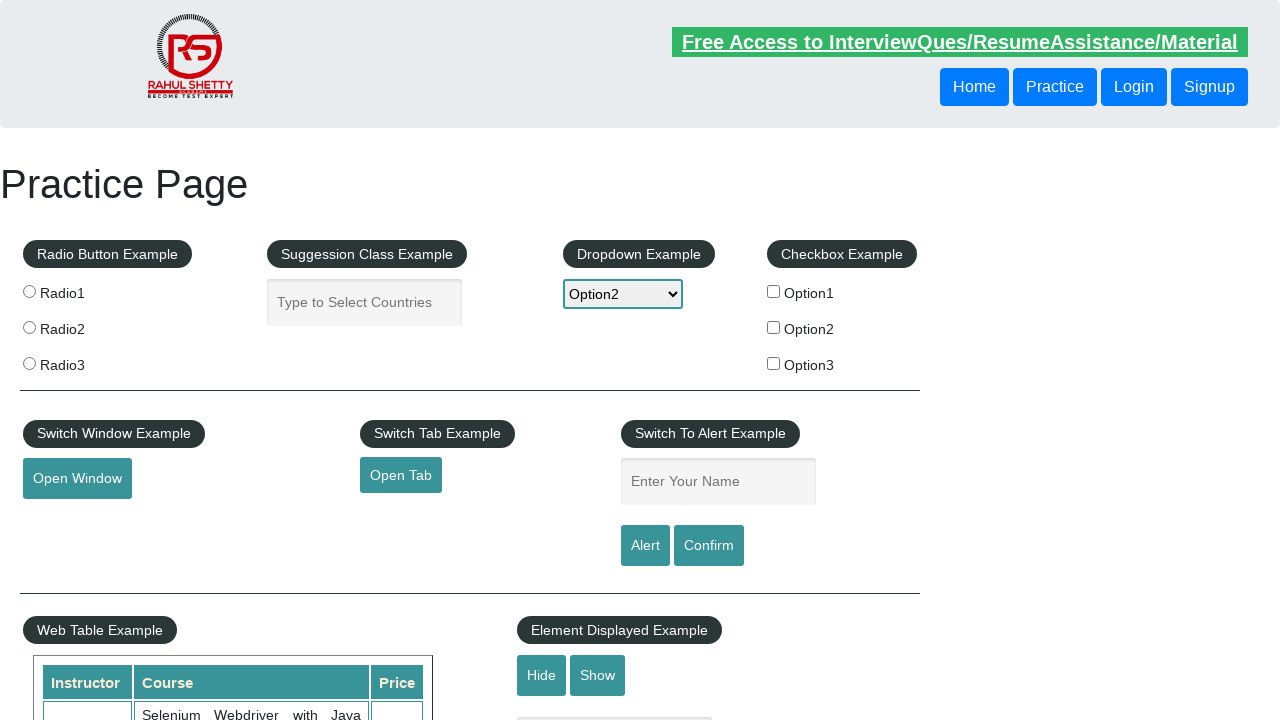

Retrieved selected option value
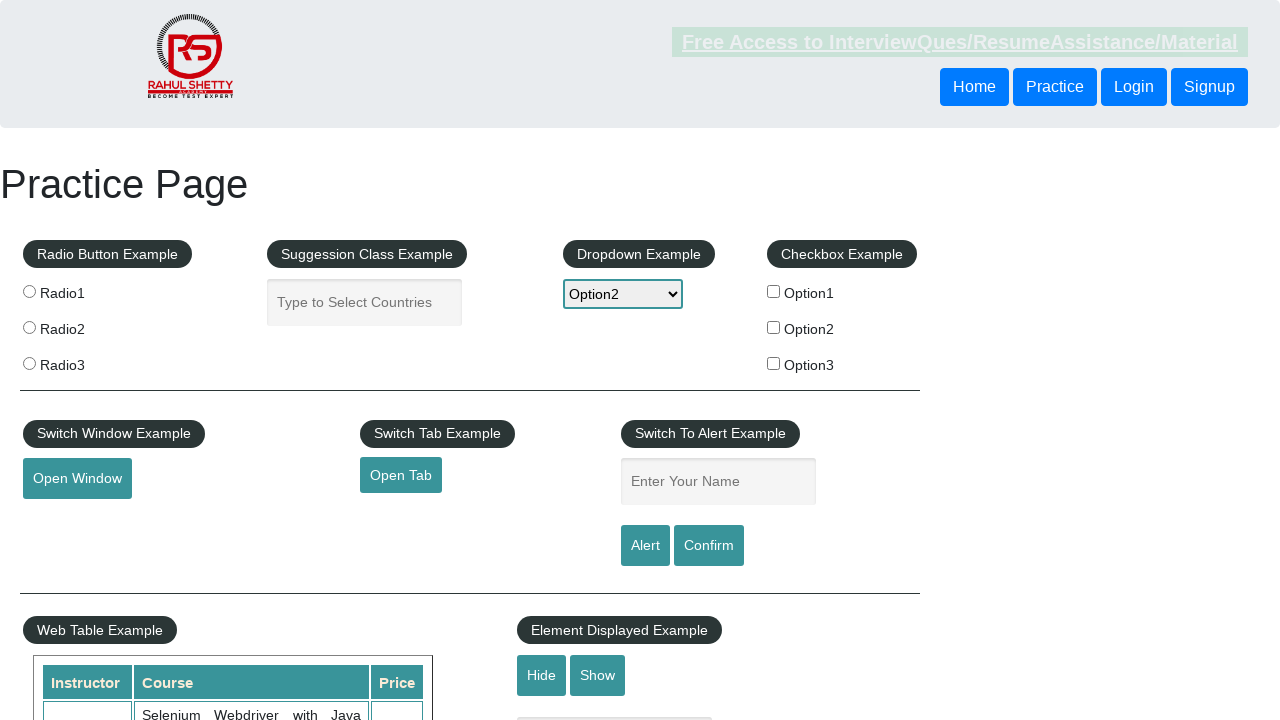

Printed selected option text content
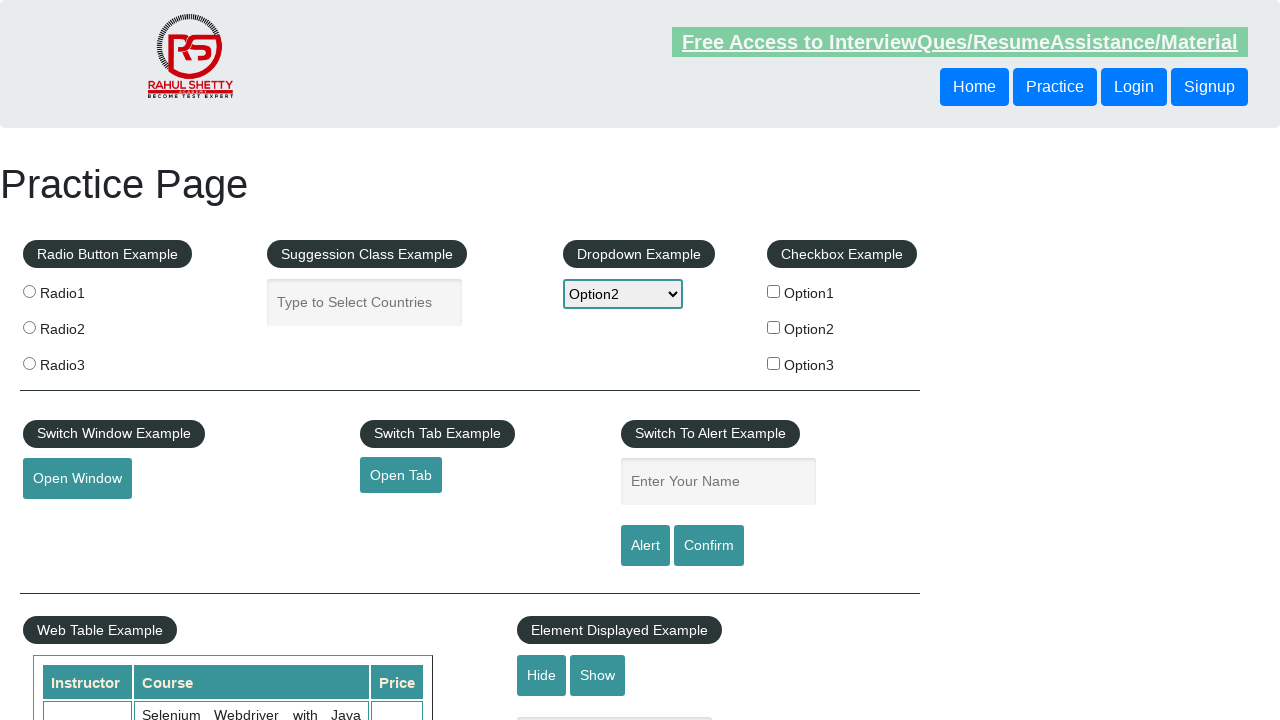

Selected dropdown option by visible text 'Option3' on select#dropdown-class-example[name='dropdown-class-example']
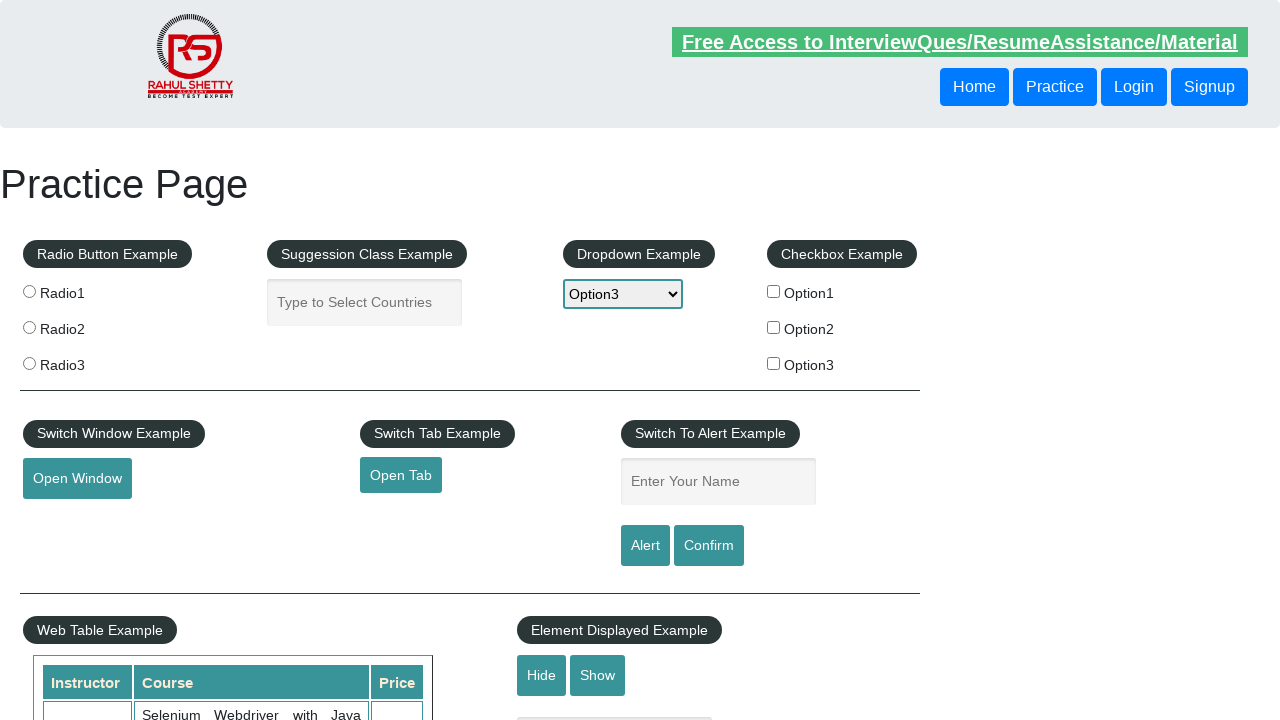

Retrieved selected option value
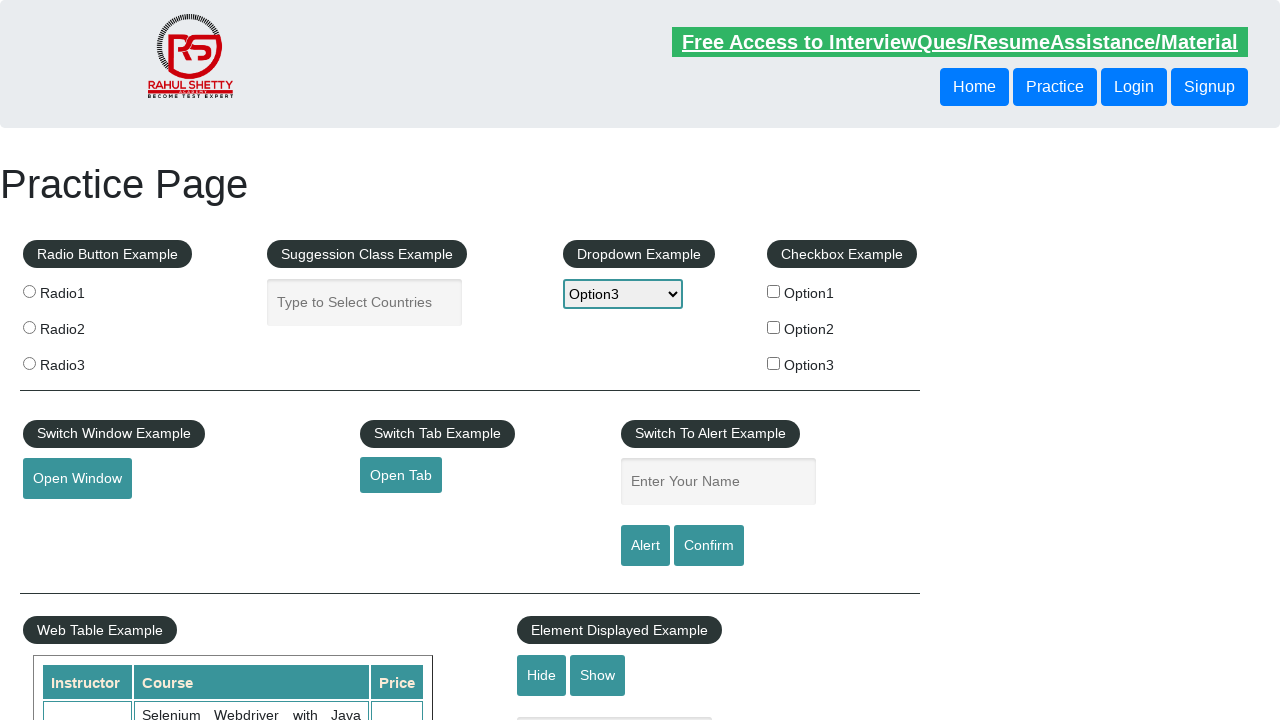

Printed selected option text content
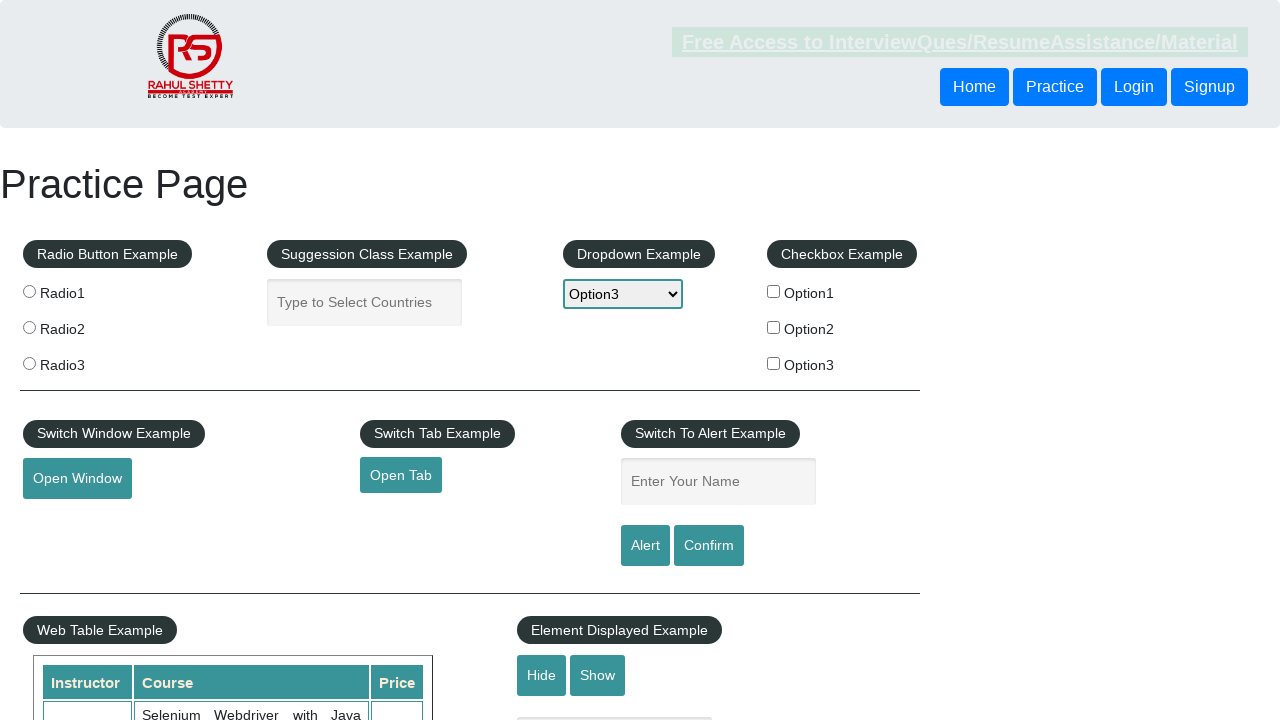

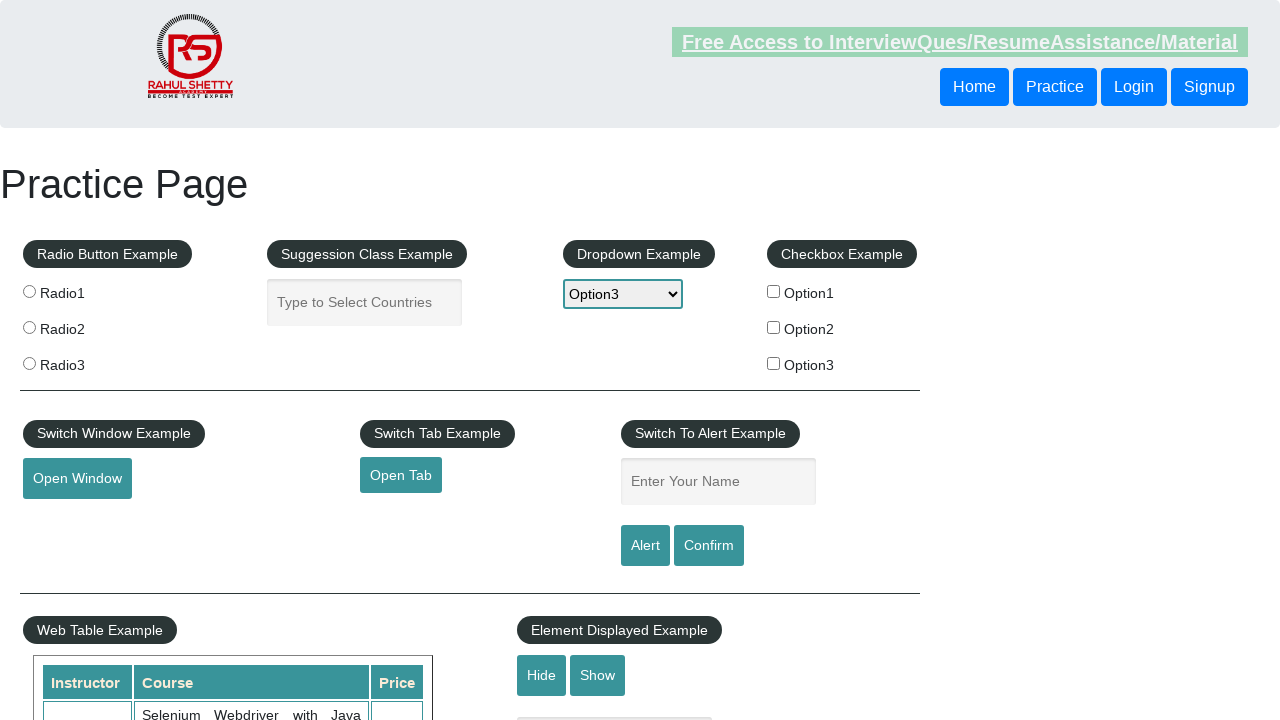